Tests a multiplication calculator by filling in two numbers in a form, clicking calculate, and verifying the result against a multiplication table on the page

Starting URL: http://www.jtechlog.hu/tesztautomatizalas-201909/szorzotabla.html

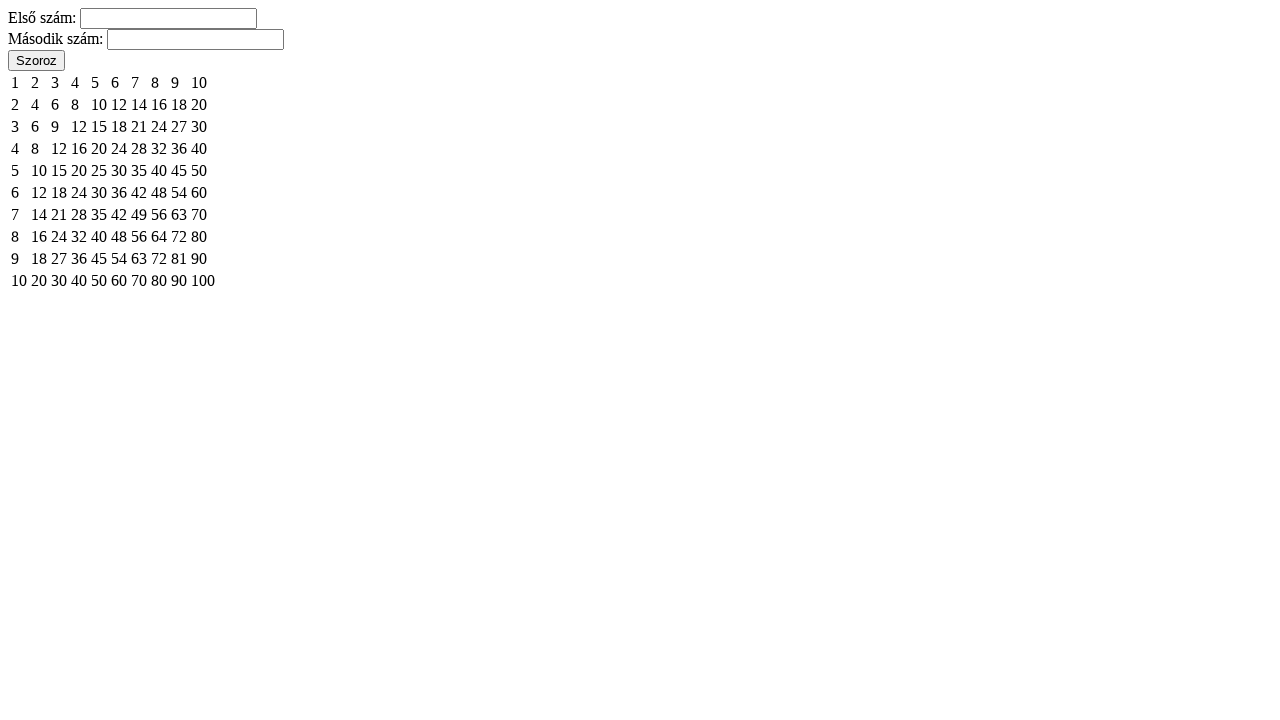

Filled first number input with 4 on #a-input
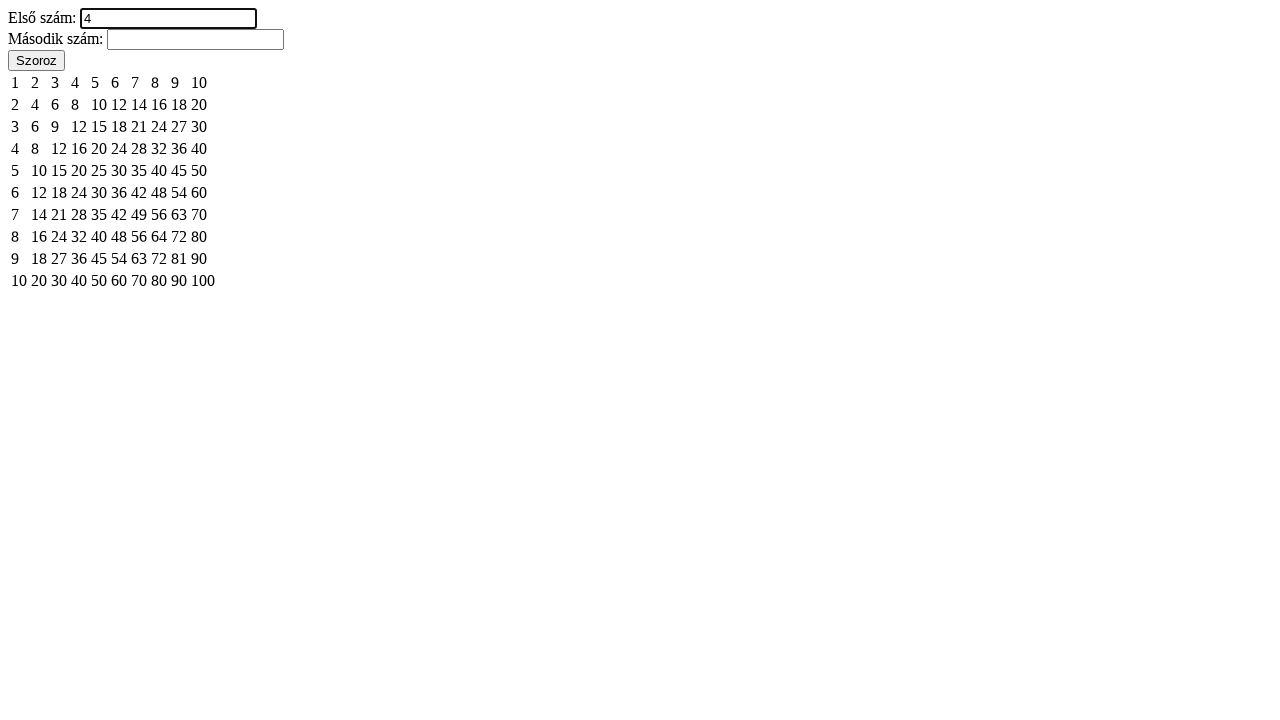

Filled second number input with 6 on #b-input
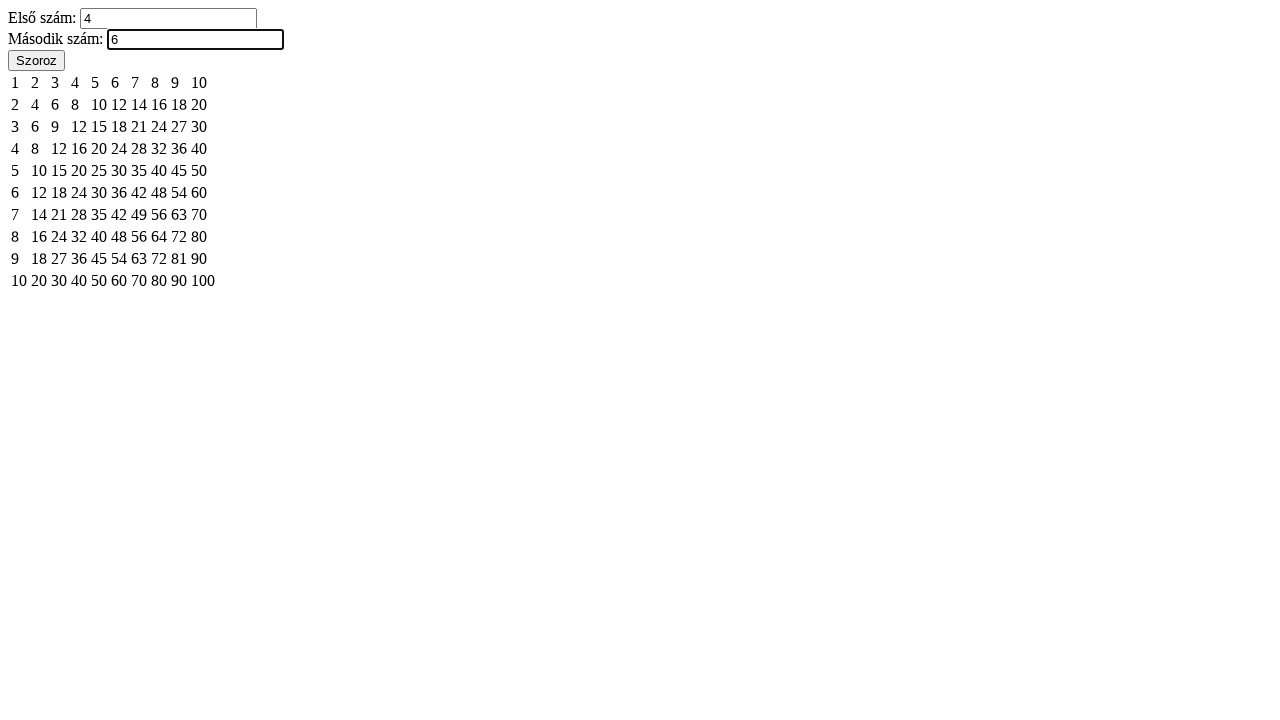

Clicked calculate button at (36, 60) on #calculate-button
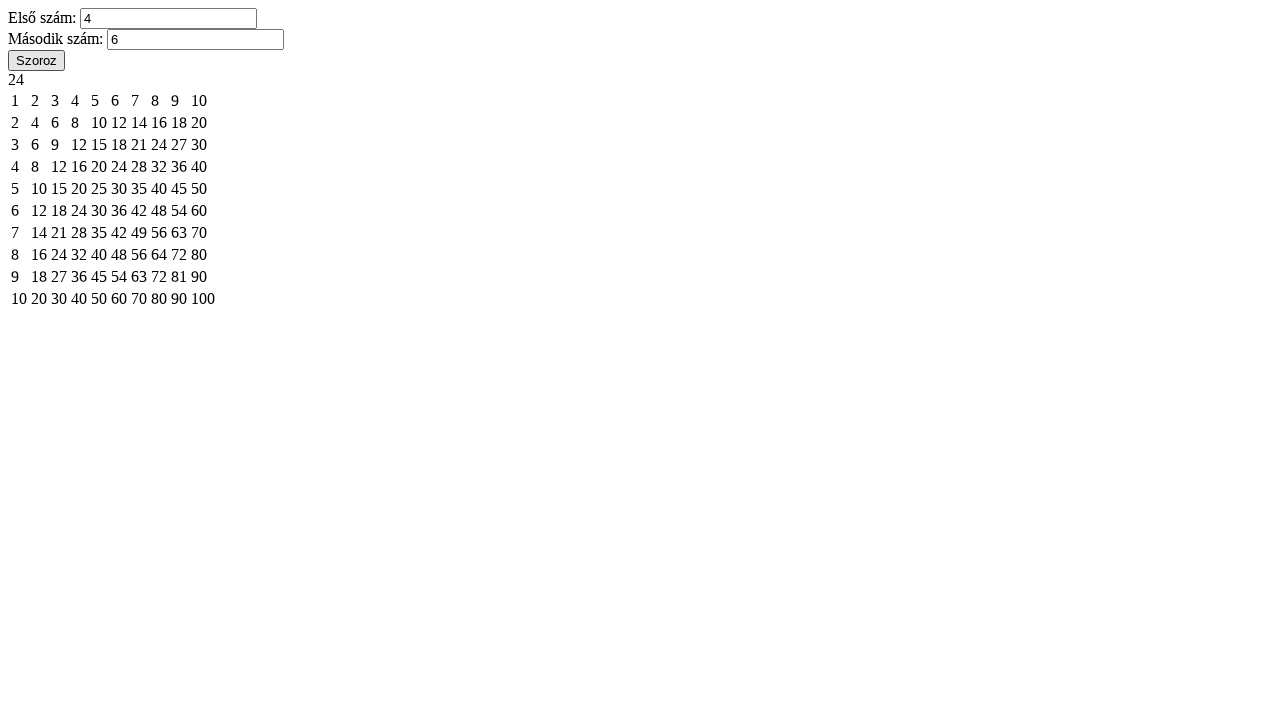

Result div loaded after calculating 4 × 6
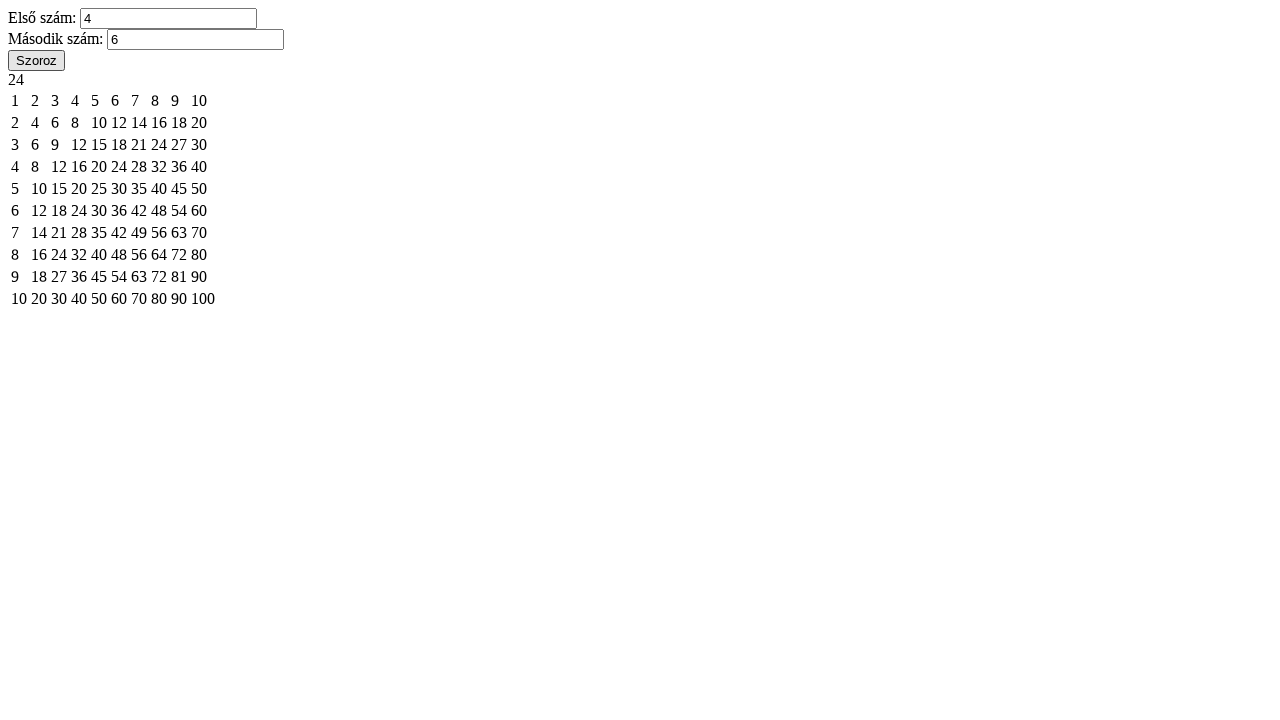

Located multiplication table cell at row 6, column 5 (6 × 5)
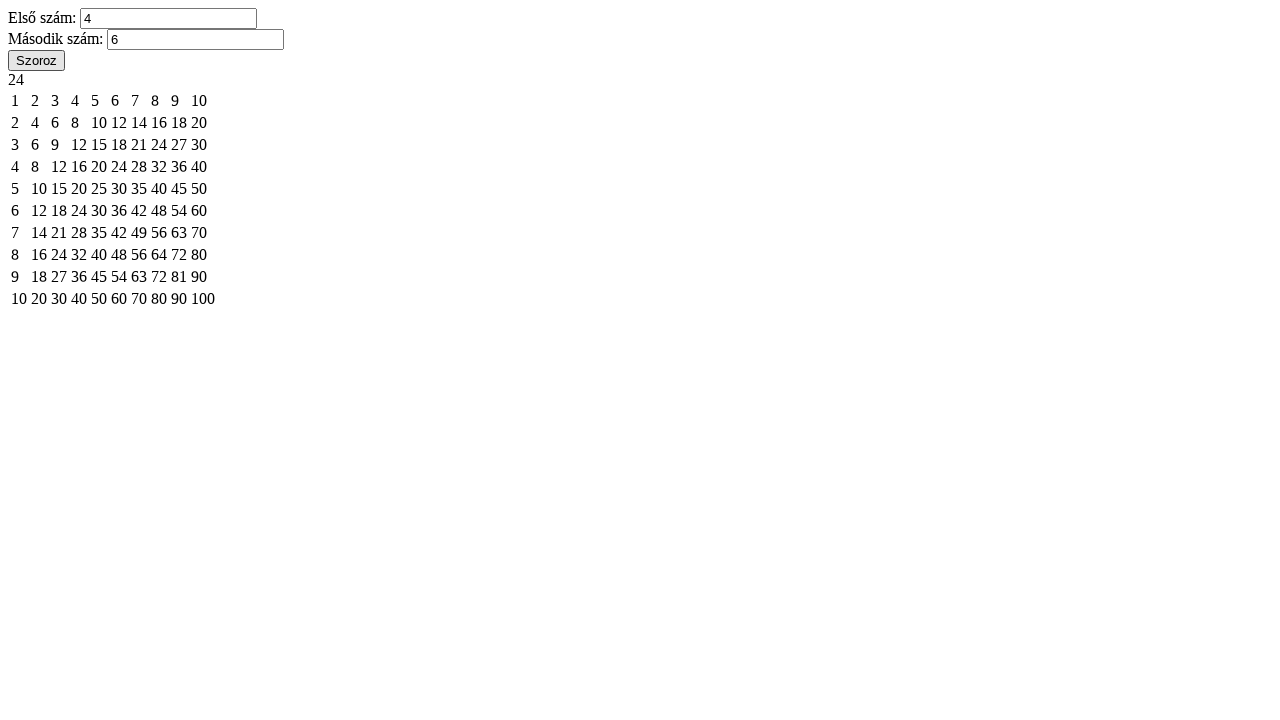

Filled first number input with 5 on #a-input
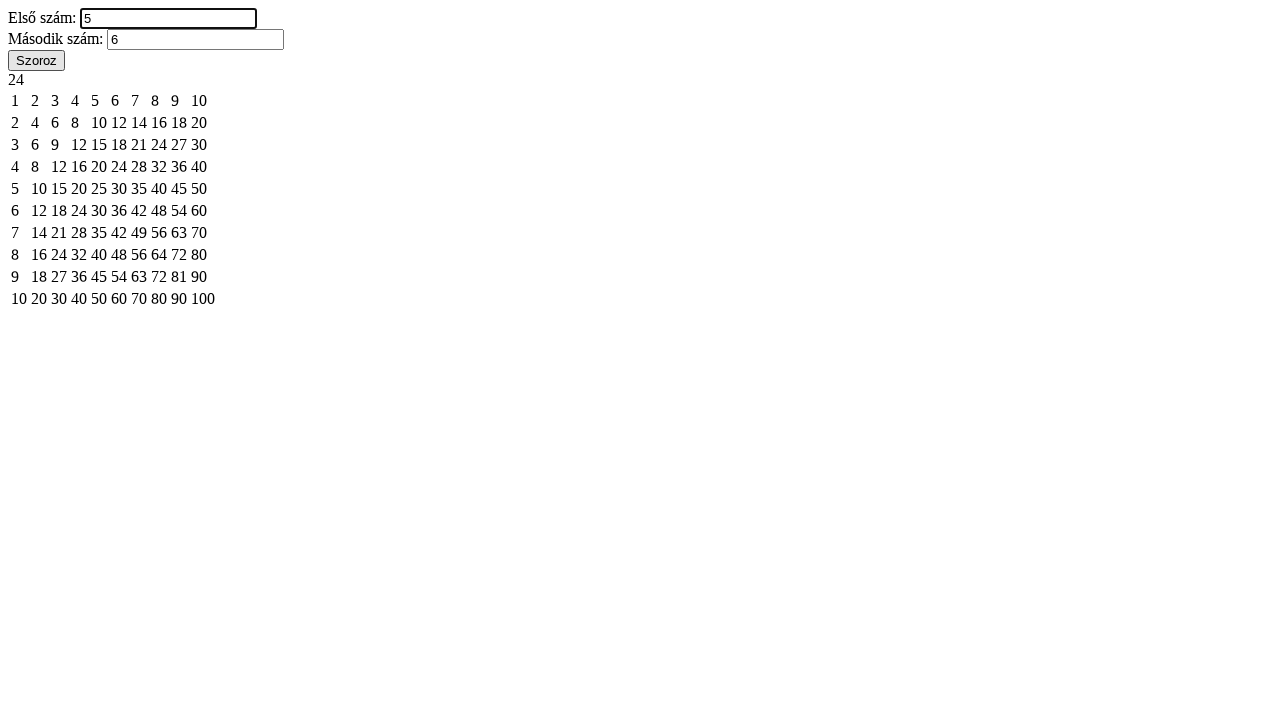

Filled second number input with 9 on #b-input
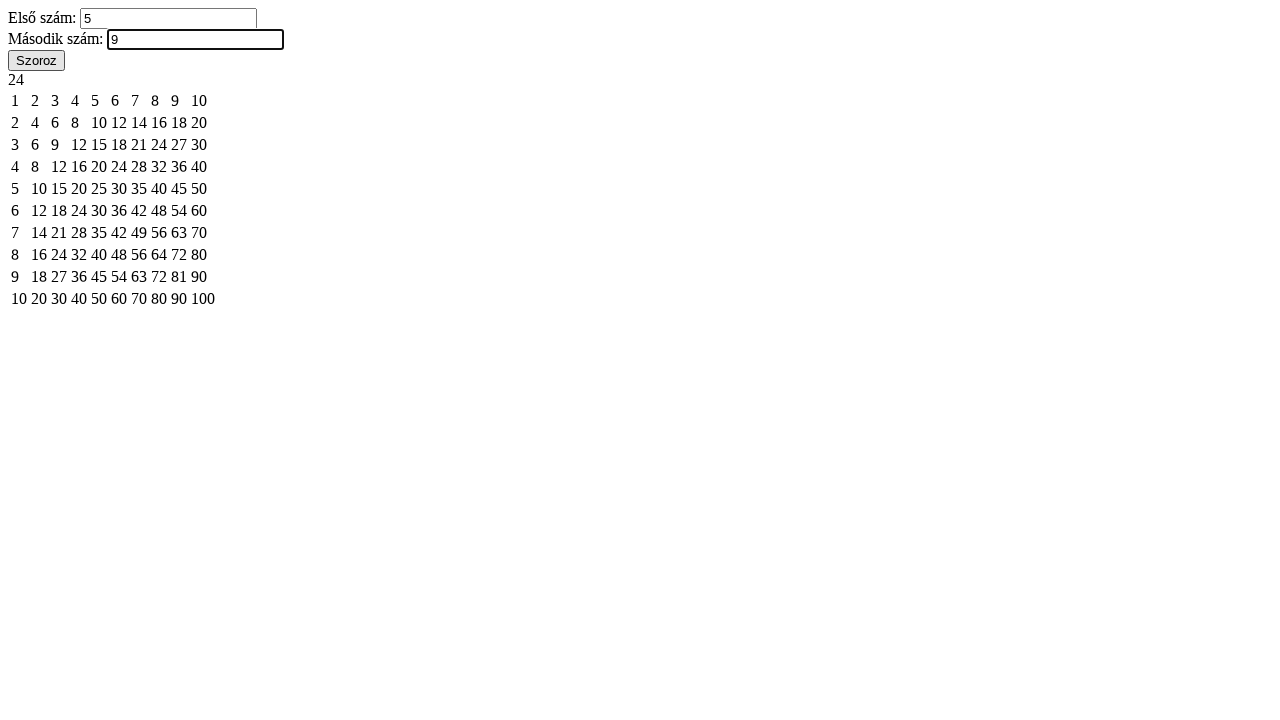

Clicked calculate button at (36, 60) on #calculate-button
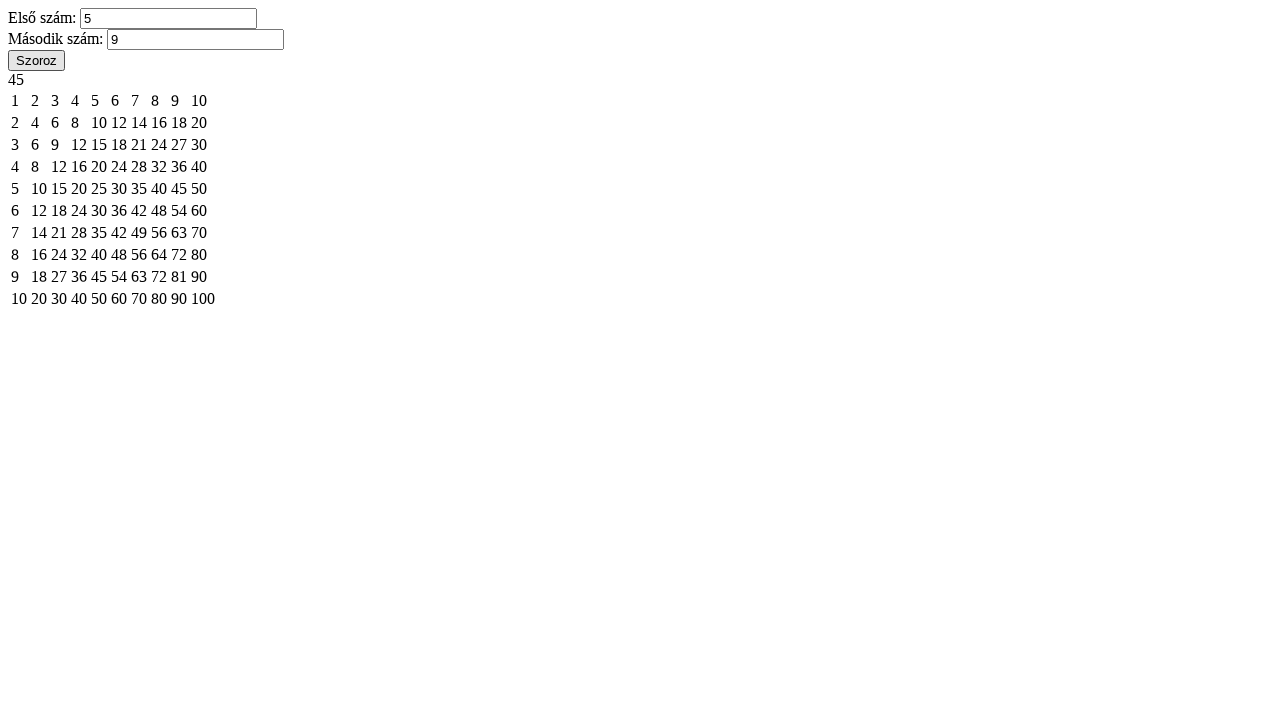

Result div loaded after calculating 5 × 9
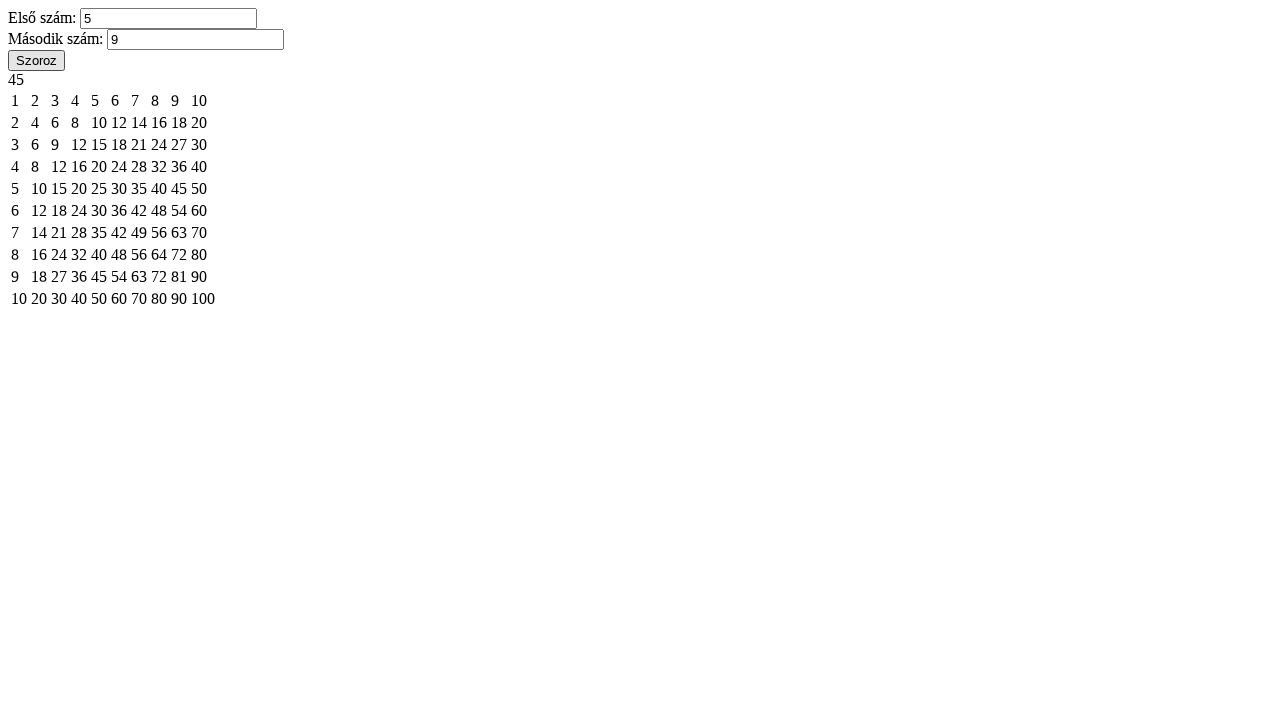

Located multiplication table cell at row 5, column 9 (5 × 9)
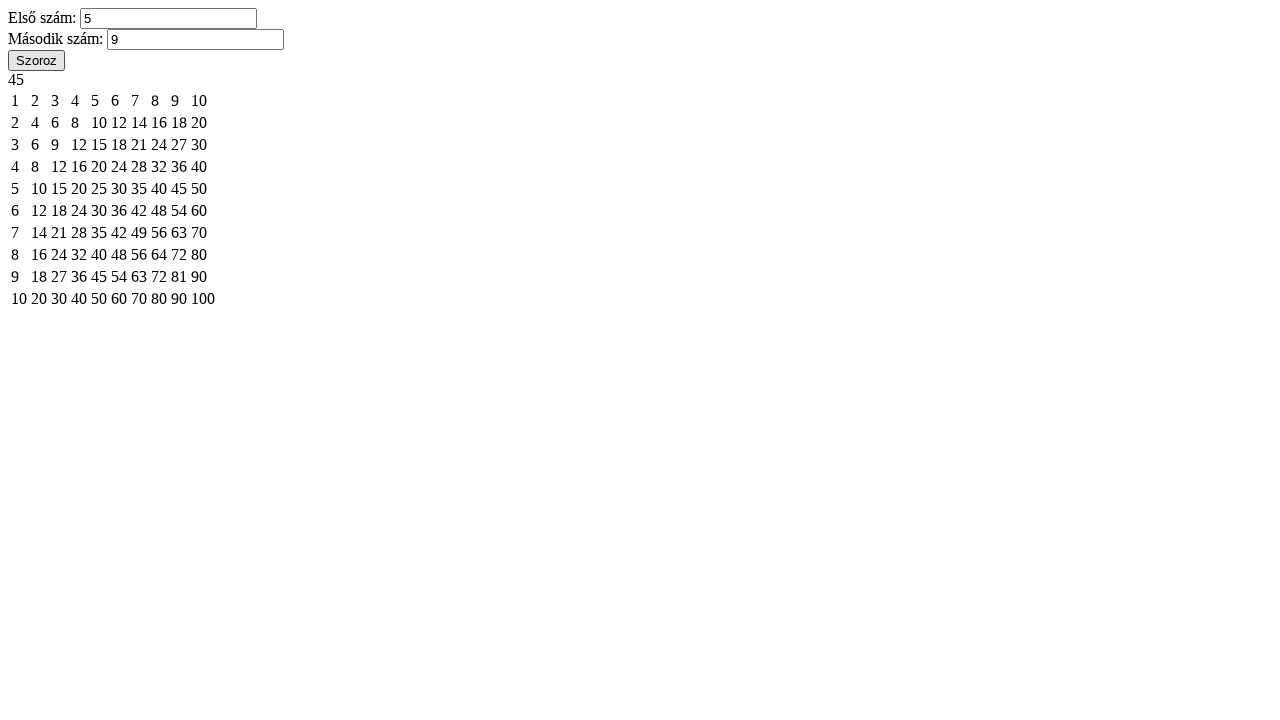

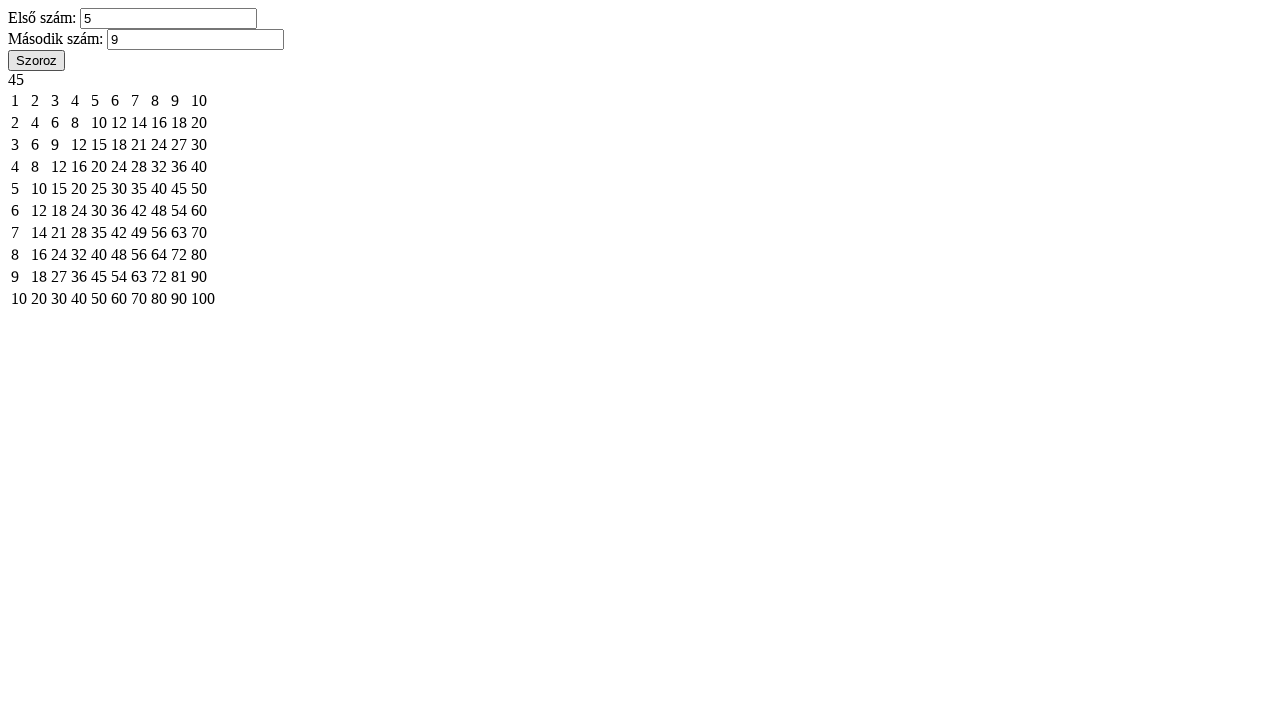